Searches for a specific vegetable name in a paginated table and retrieves its price, navigating through pages if needed

Starting URL: https://rahulshettyacademy.com/seleniumPractise/#/offers

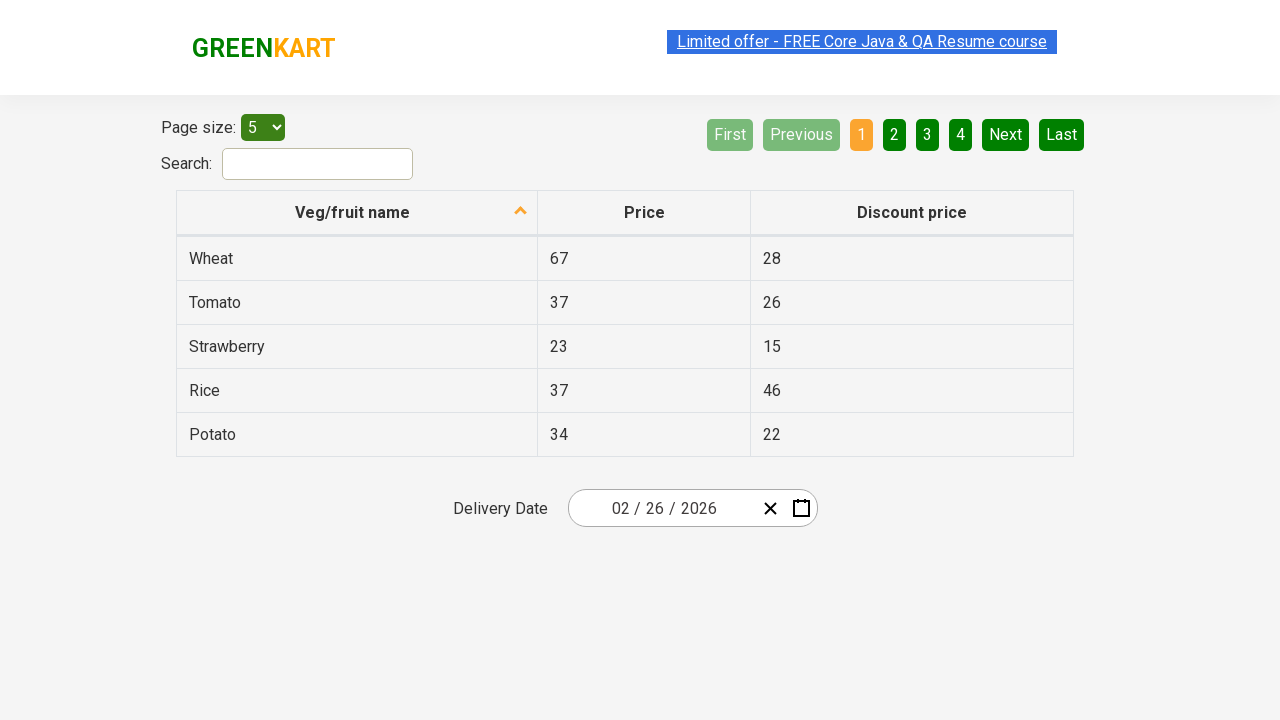

Retrieved list of vegetables from current page
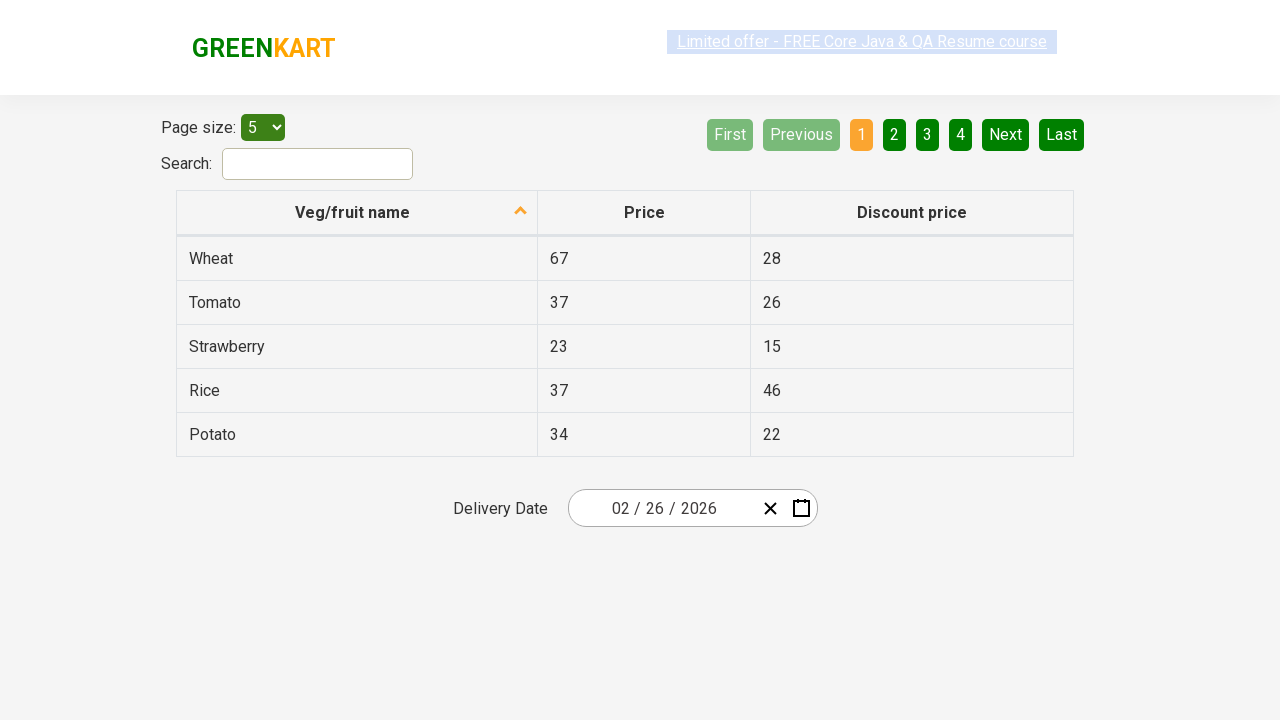

Checked if next page button is enabled
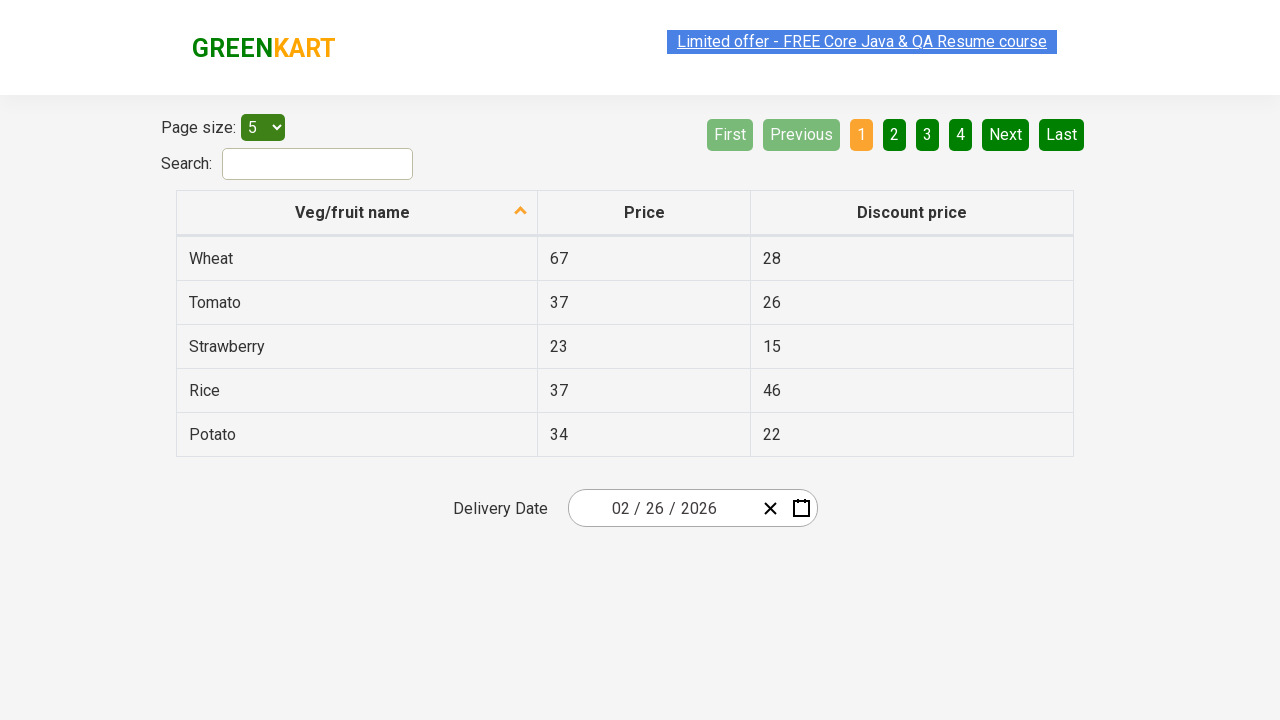

Clicked next page button to navigate to the next page at (1006, 134) on a[aria-label='Next']
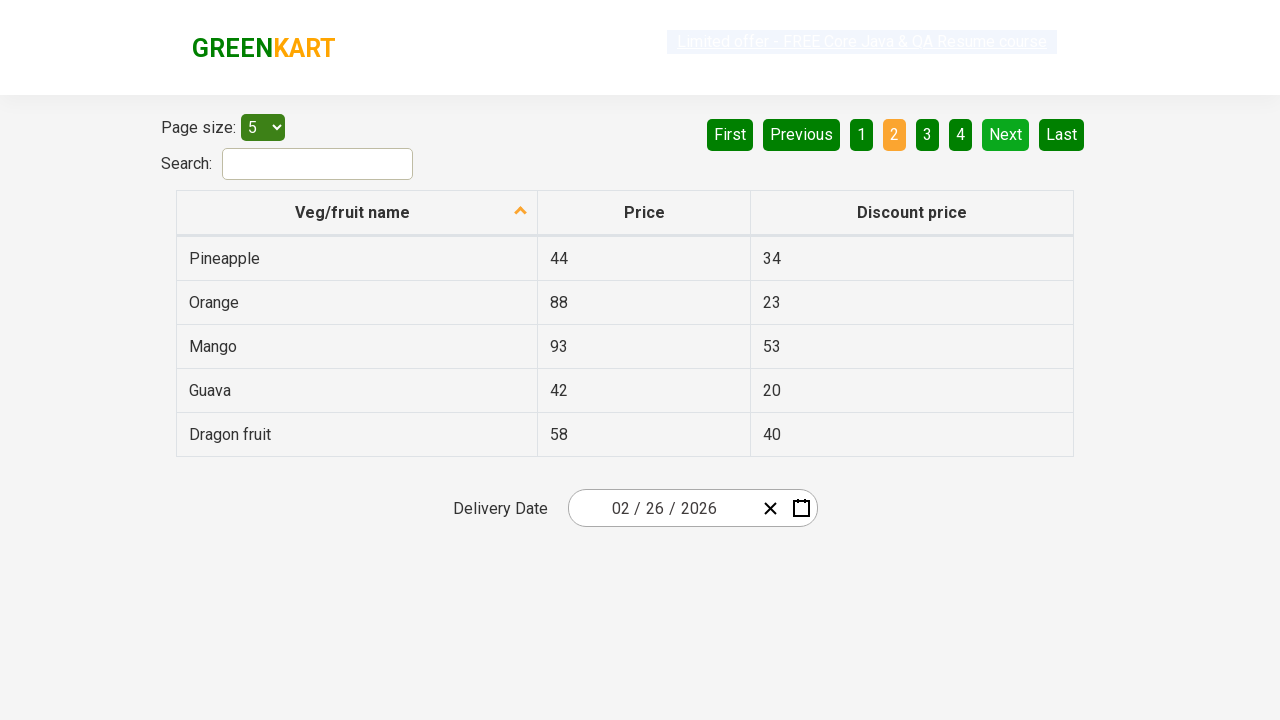

Waited for new page content to load
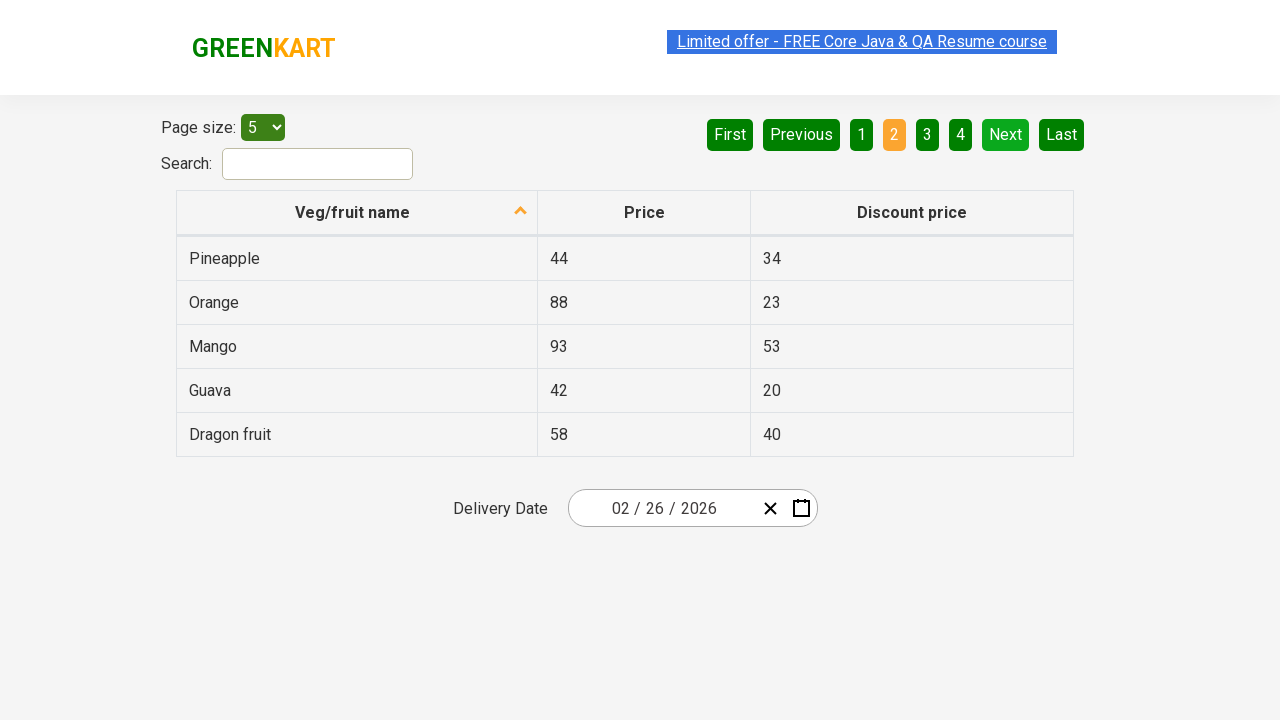

Retrieved list of vegetables from current page
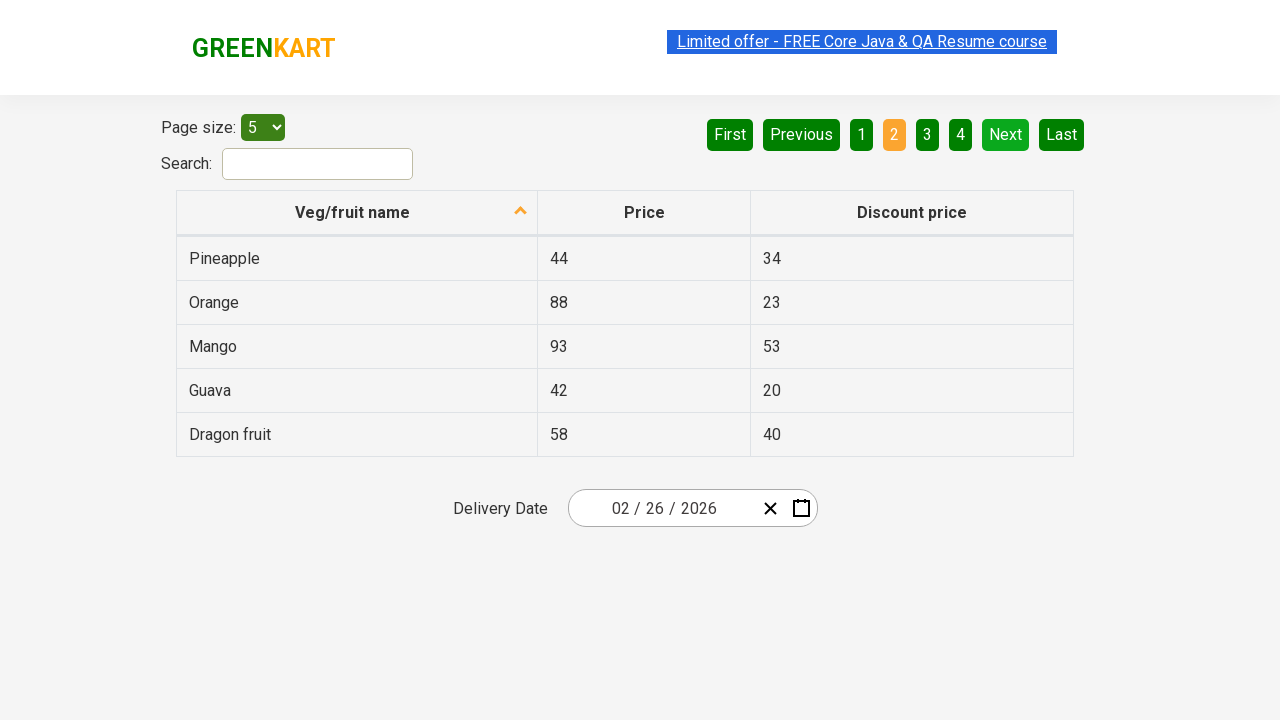

Checked if next page button is enabled
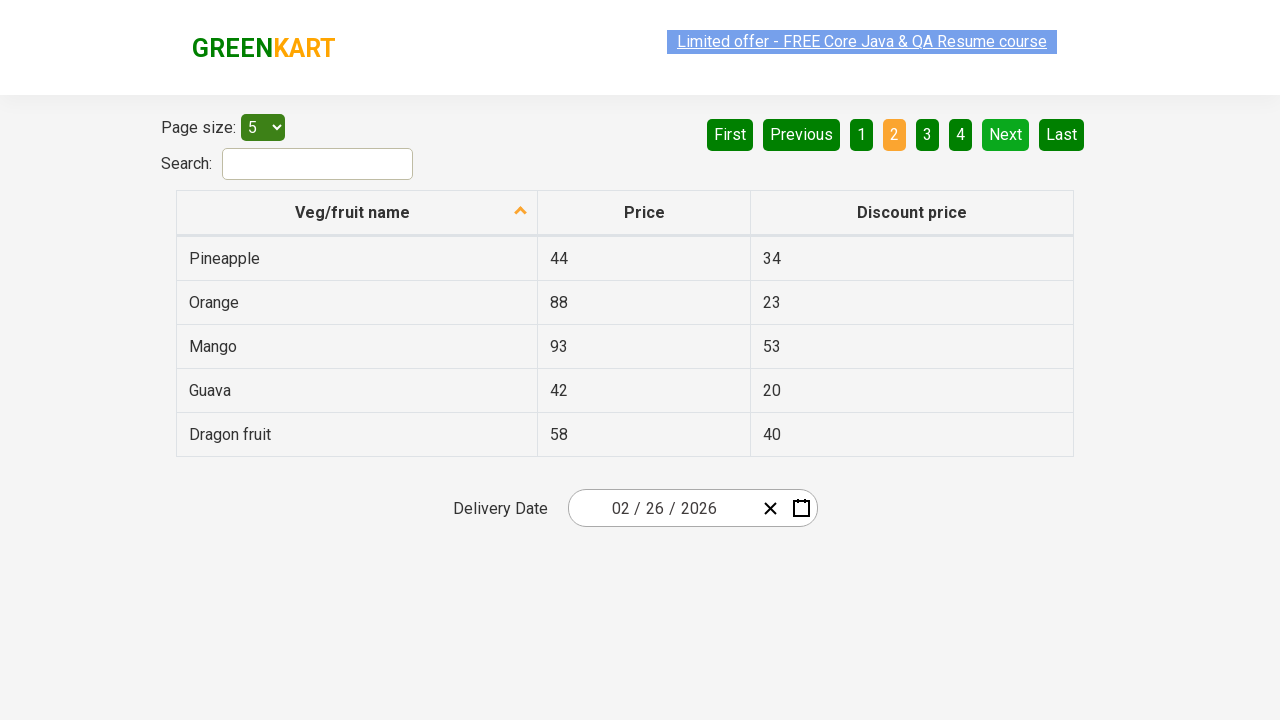

Clicked next page button to navigate to the next page at (1006, 134) on a[aria-label='Next']
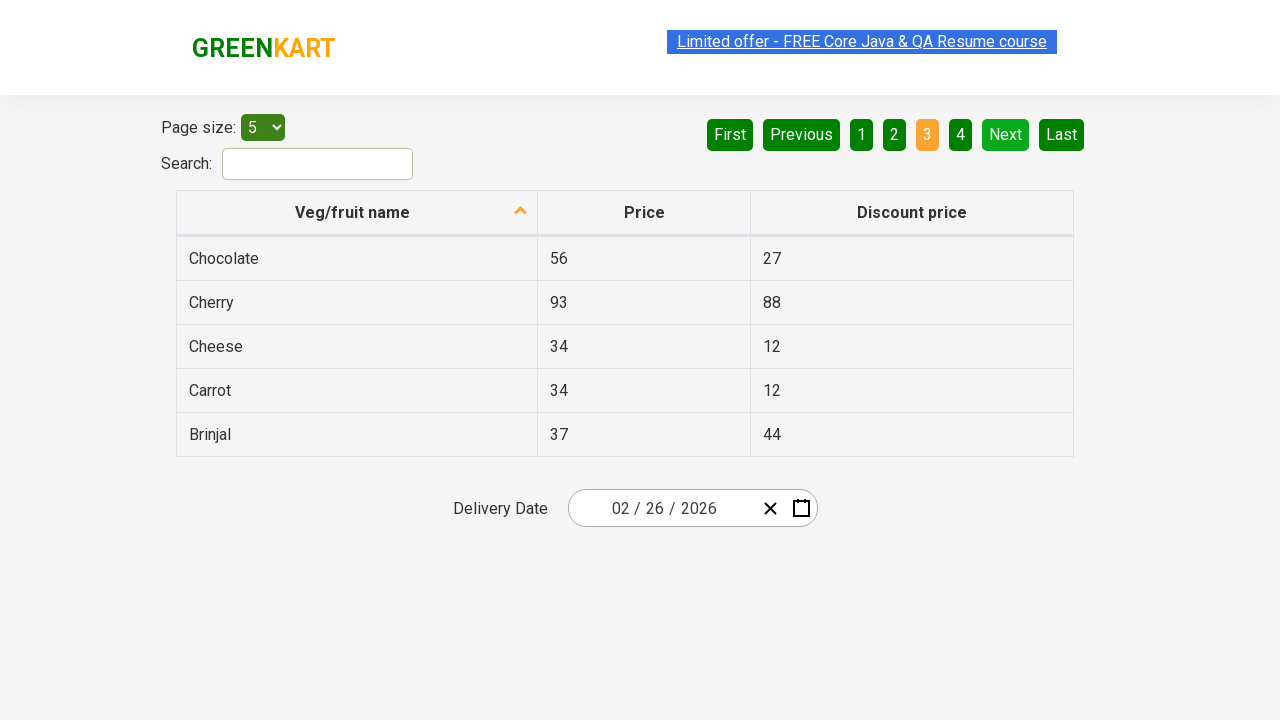

Waited for new page content to load
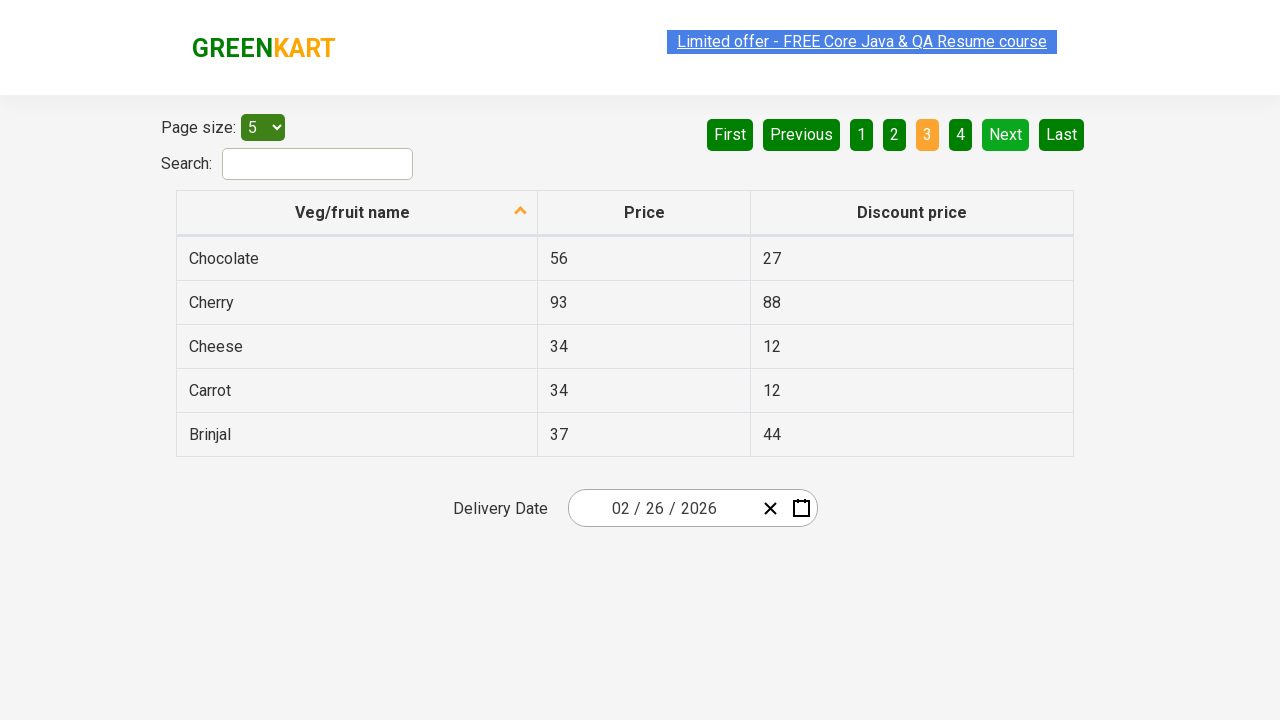

Retrieved list of vegetables from current page
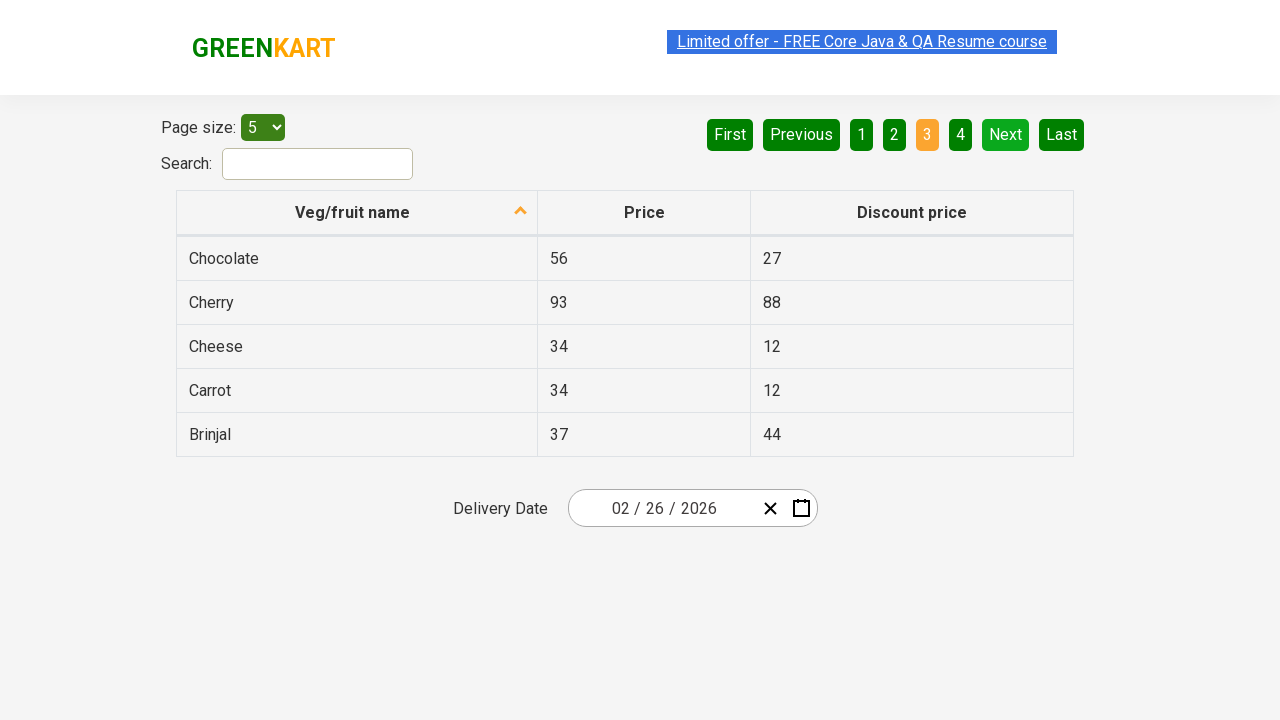

Found vegetable 'Cheese' with price: 34
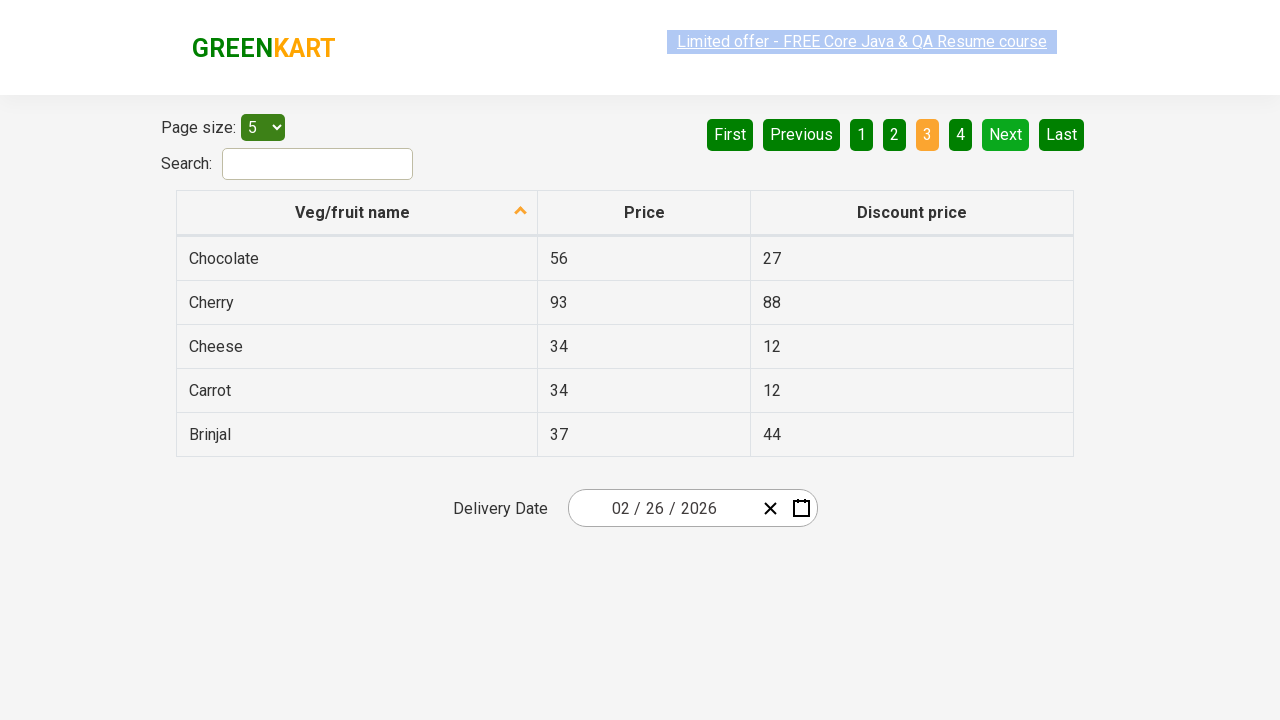

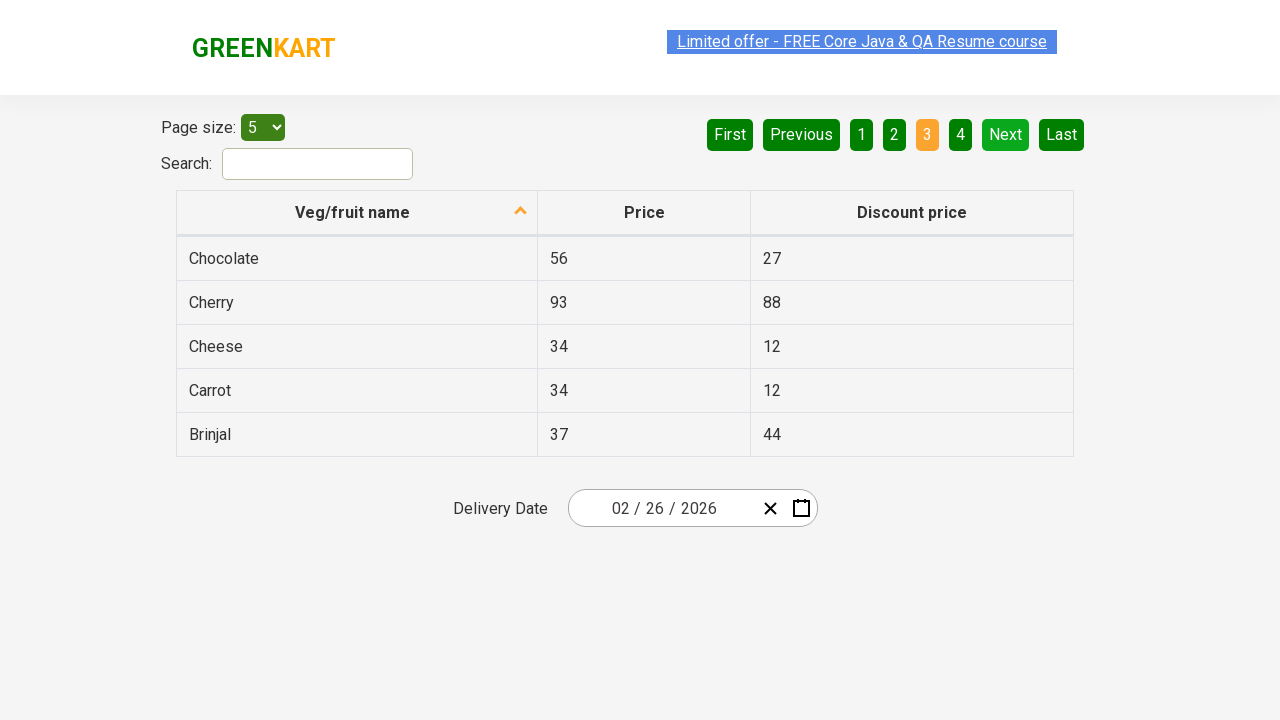